Navigates to TechPro Education website and verifies the page loads successfully. This is a basic browser management demonstration.

Starting URL: https://techproeducation.com

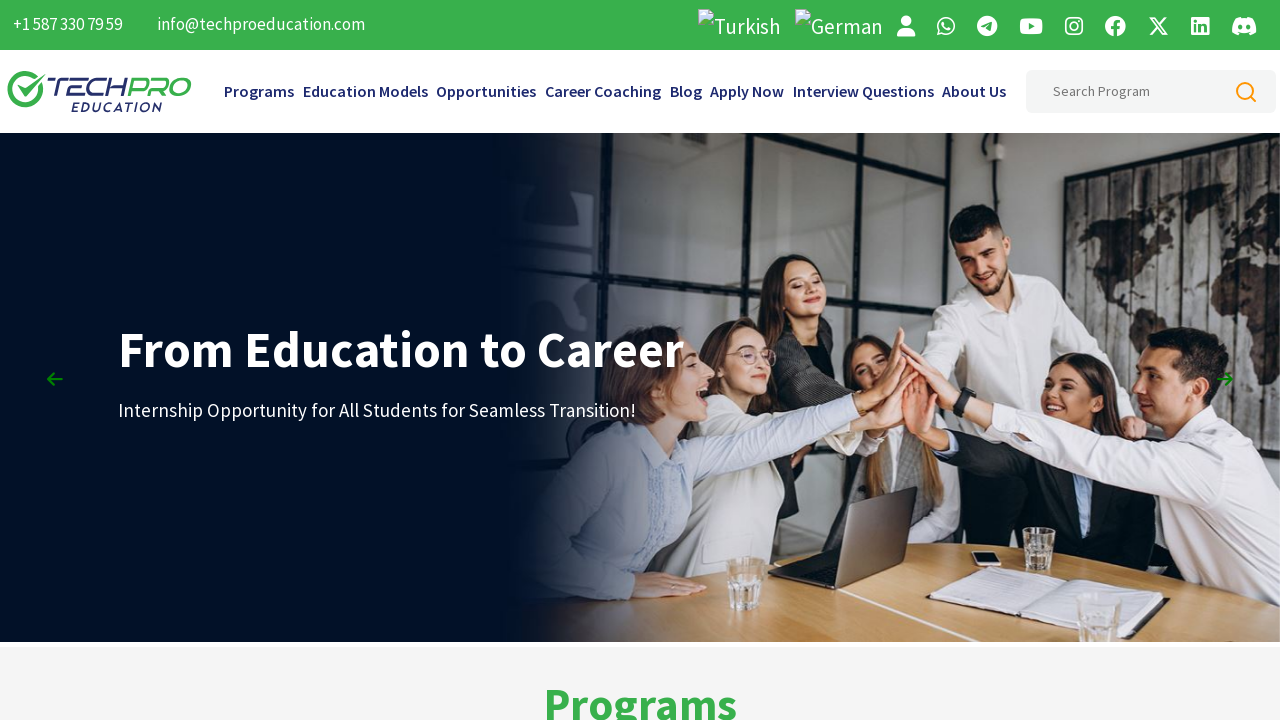

Navigated to TechPro Education website
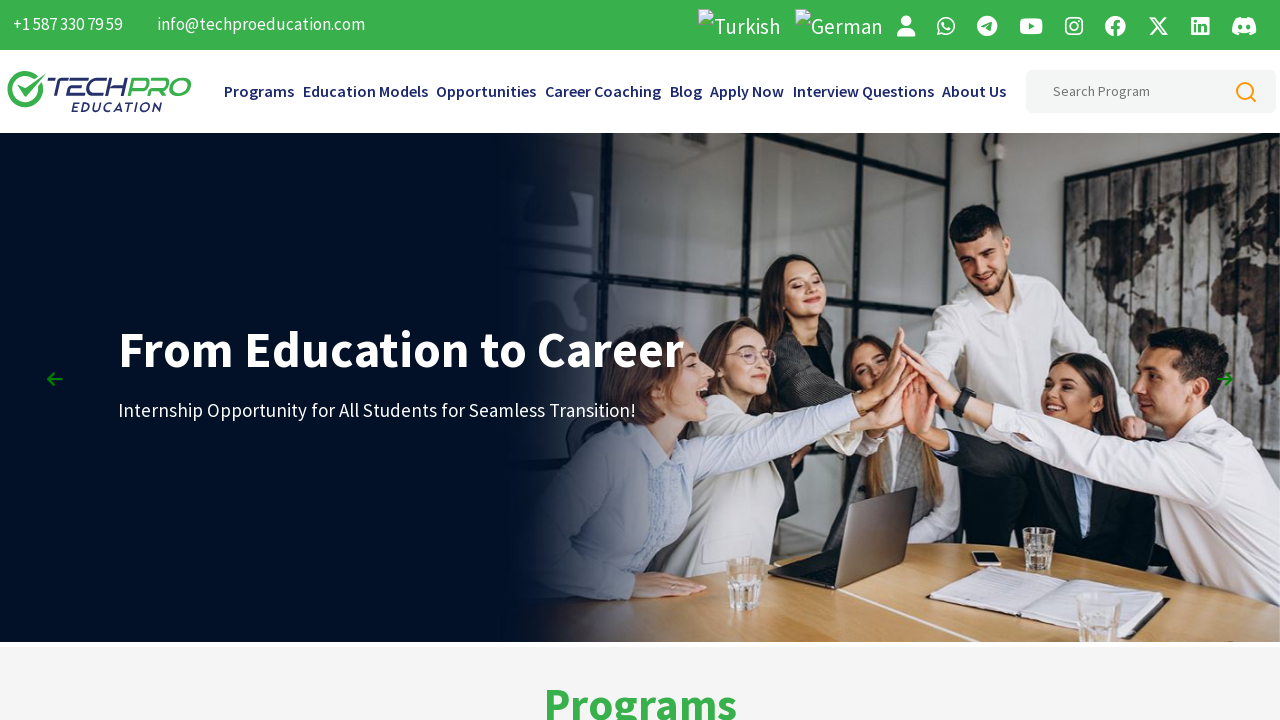

Page DOM content loaded successfully
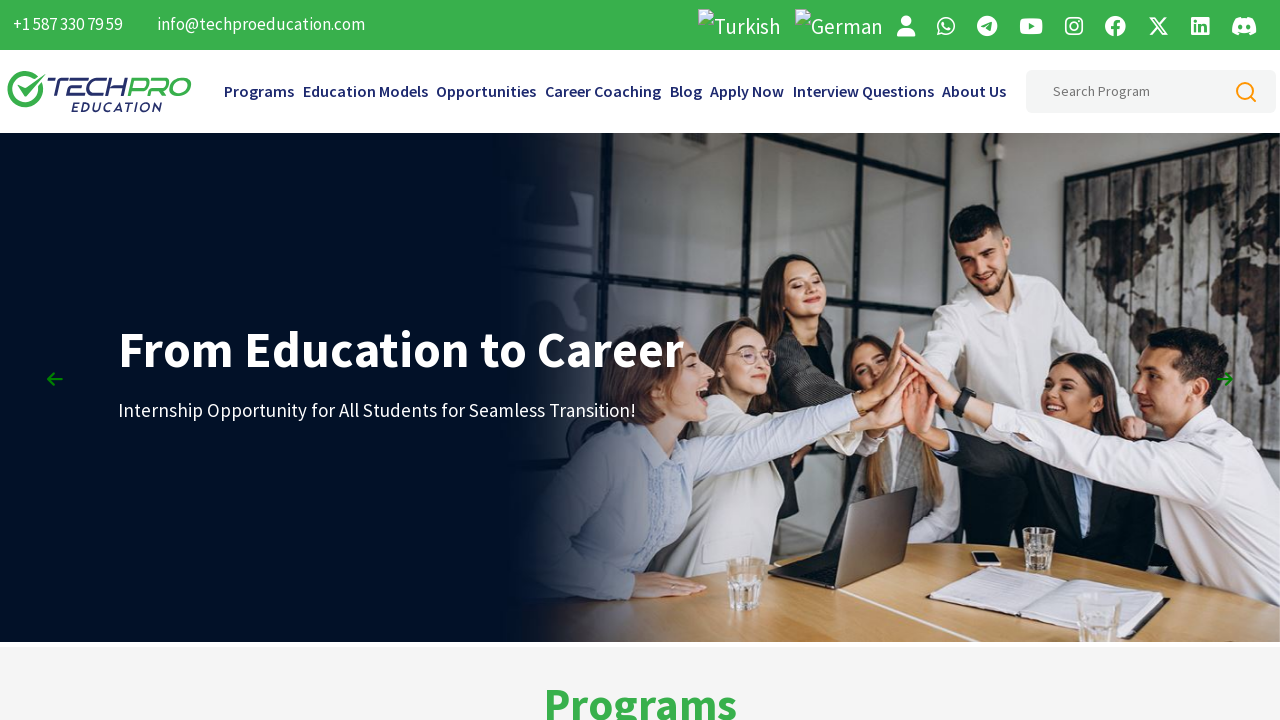

Verified page title exists
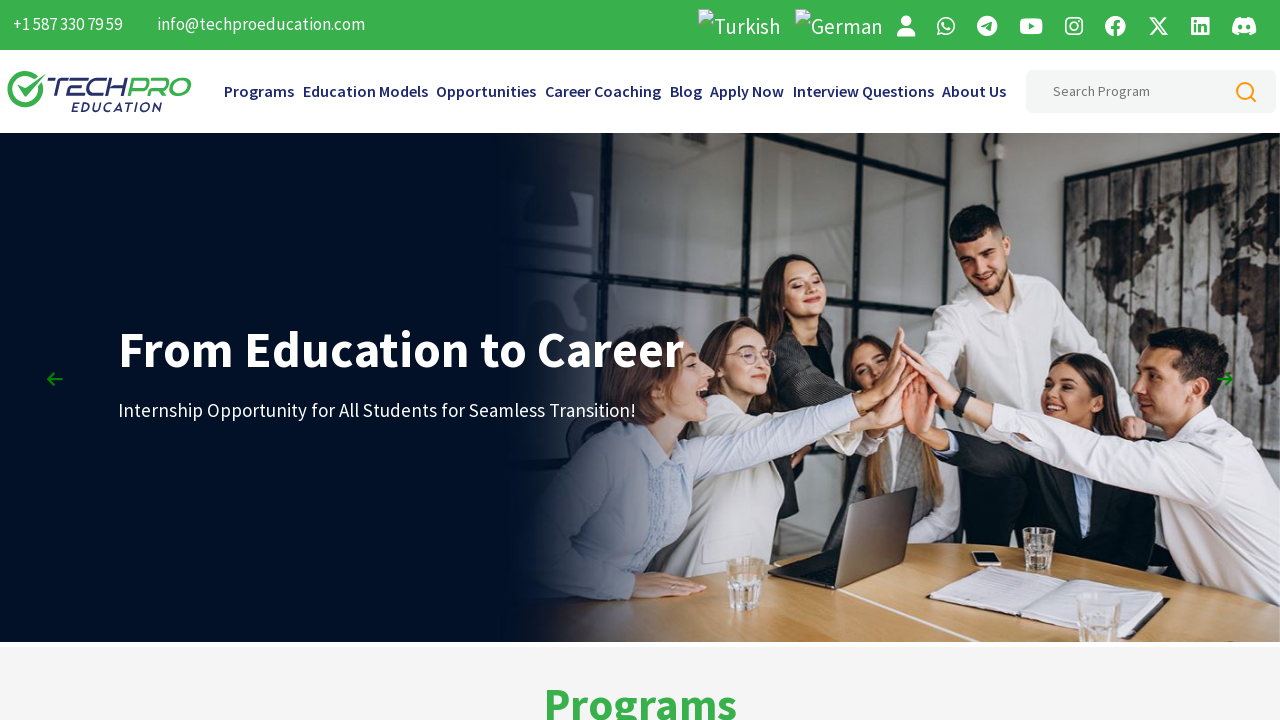

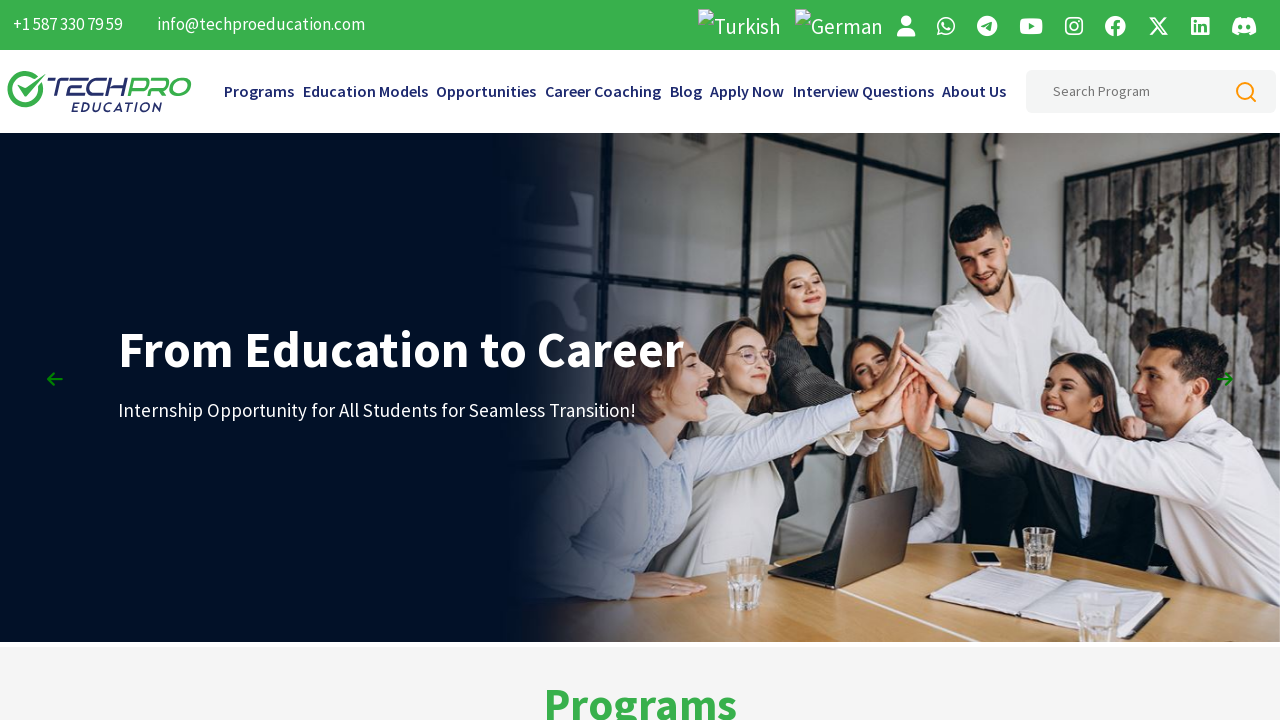